Verifies that email and password input fields are present and displayed on the login form

Starting URL: https://codility-frontend-prod.s3.amazonaws.com/media/task_static/qa_login_page/9a83bda125cd7398f9f482a3d6d45ea4/static/attachments/reference_page.html

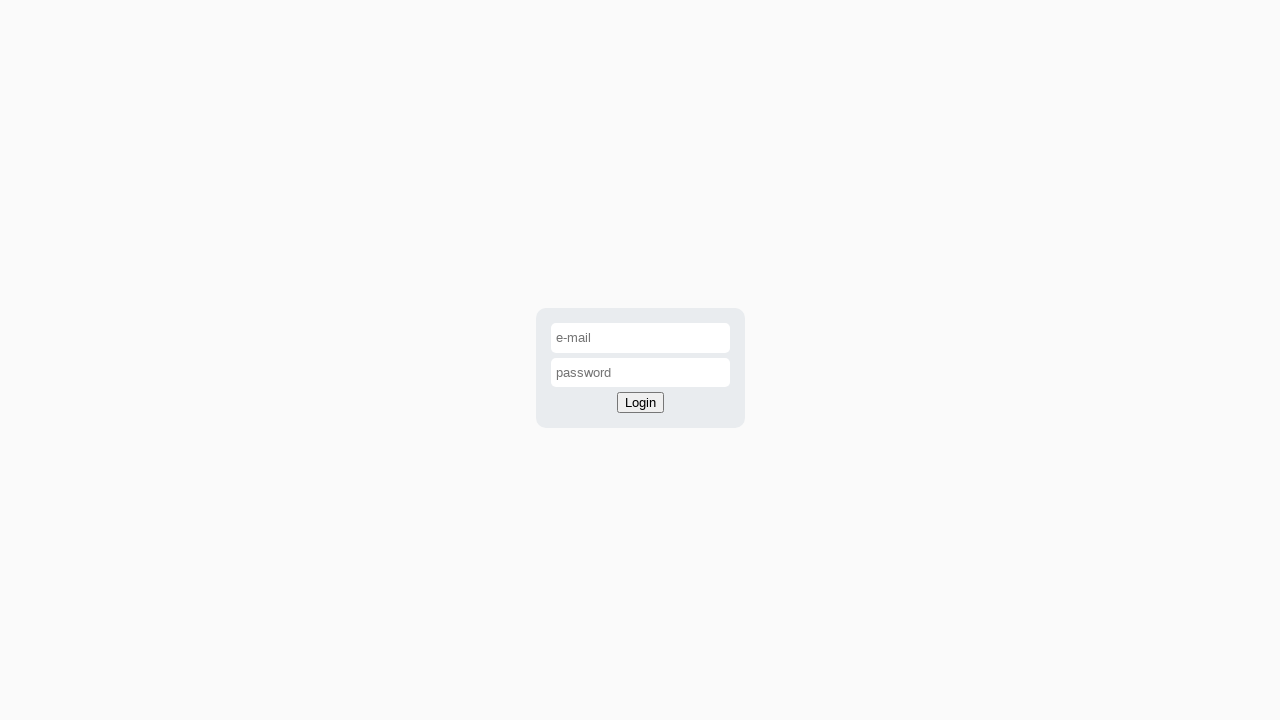

Navigated to login page
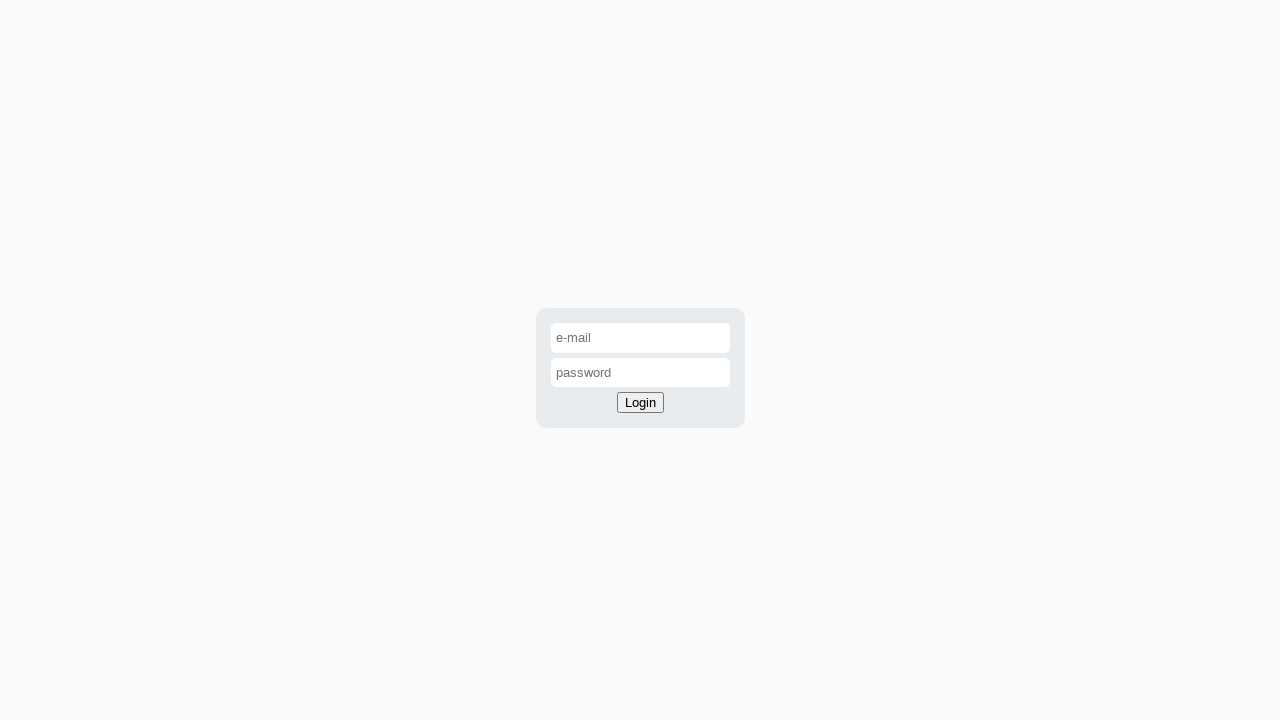

Located email input field
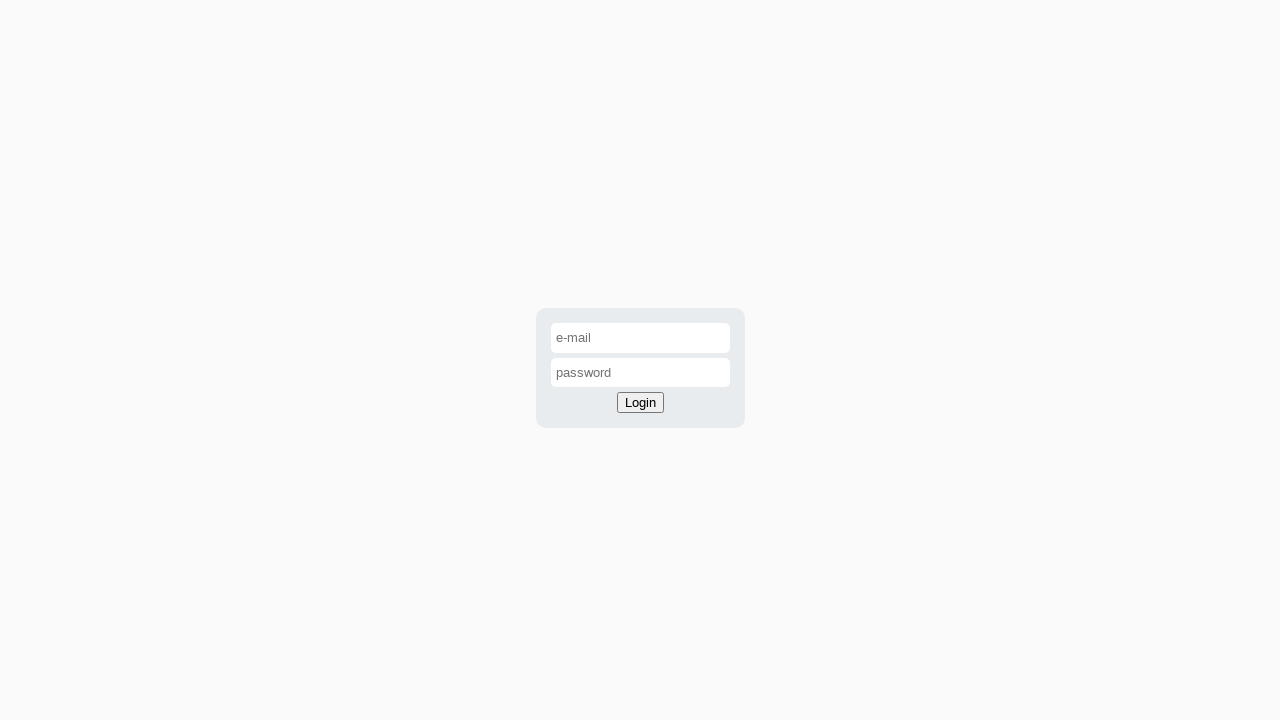

Verified email input field is visible
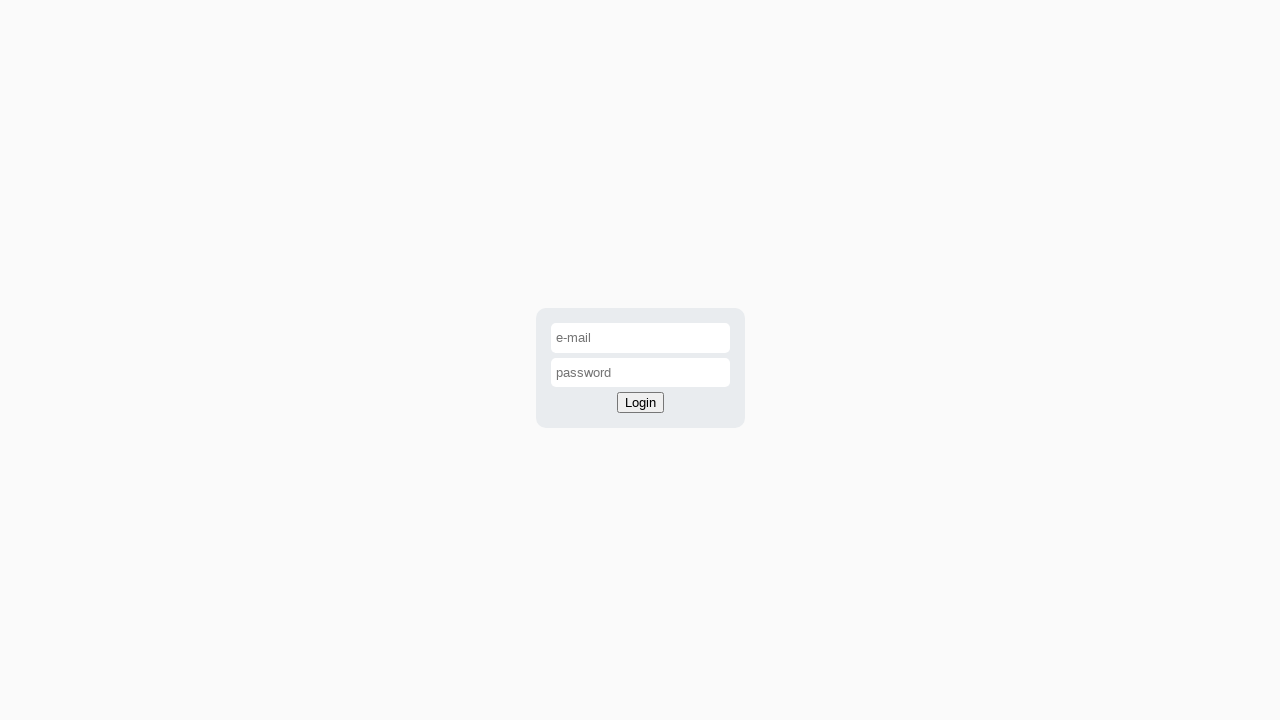

Located password input field
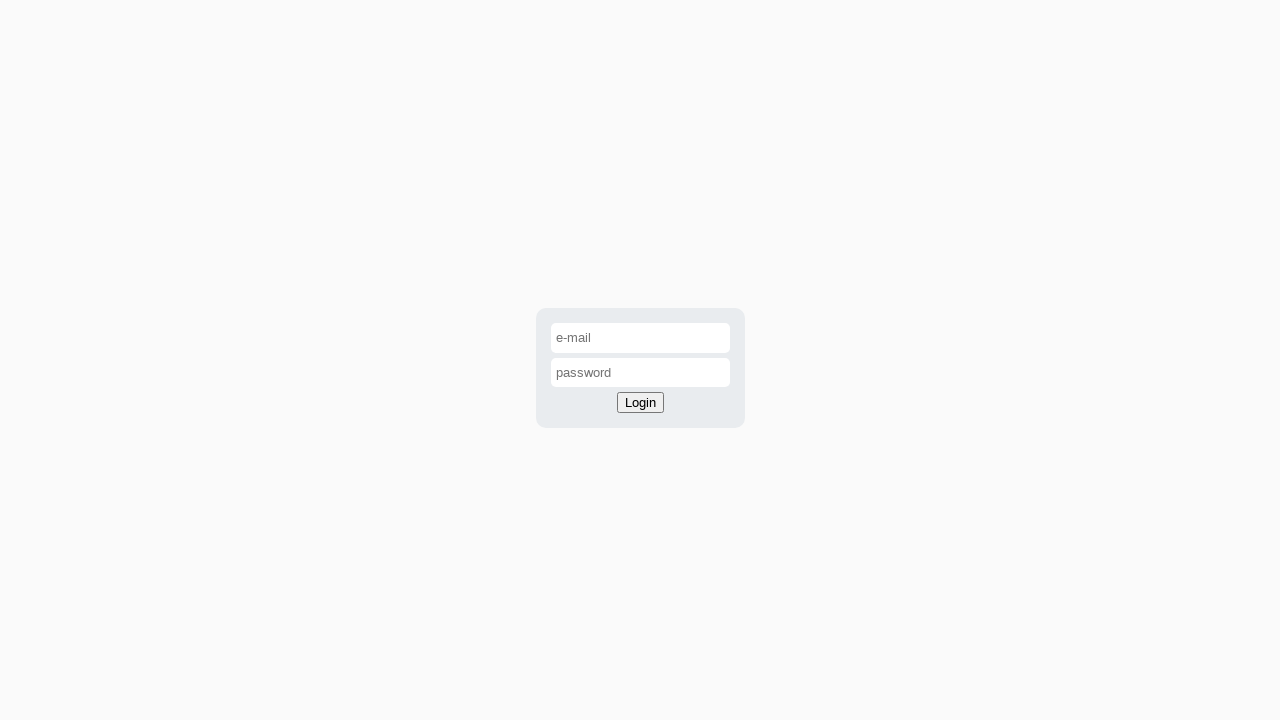

Verified password input field is visible
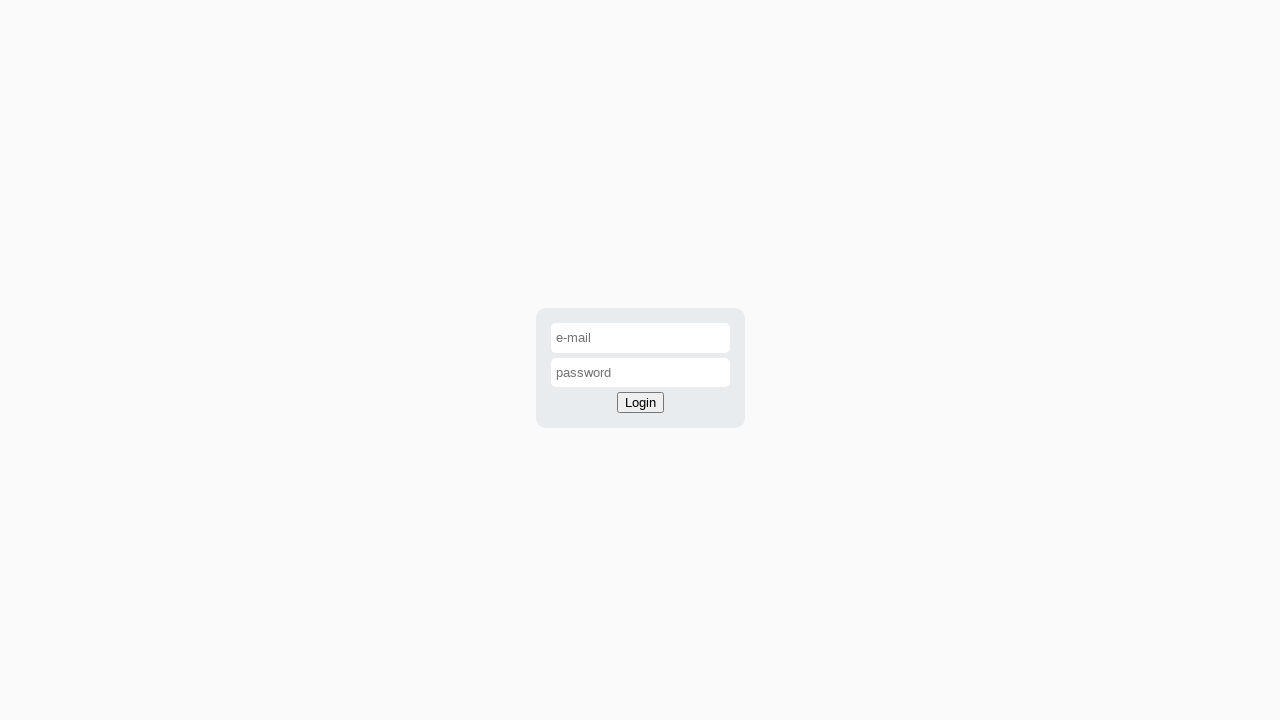

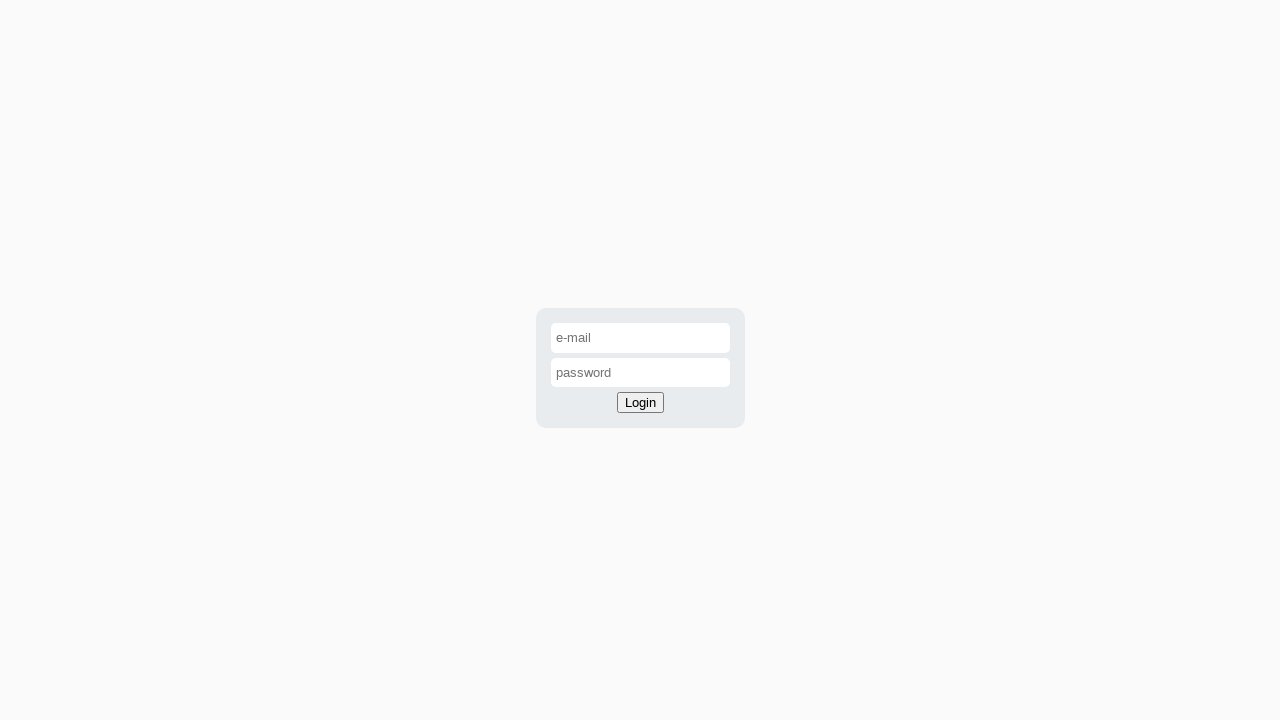